Tests drag and drop functionality by dragging element from column A to column B

Starting URL: http://the-internet.herokuapp.com/drag_and_drop

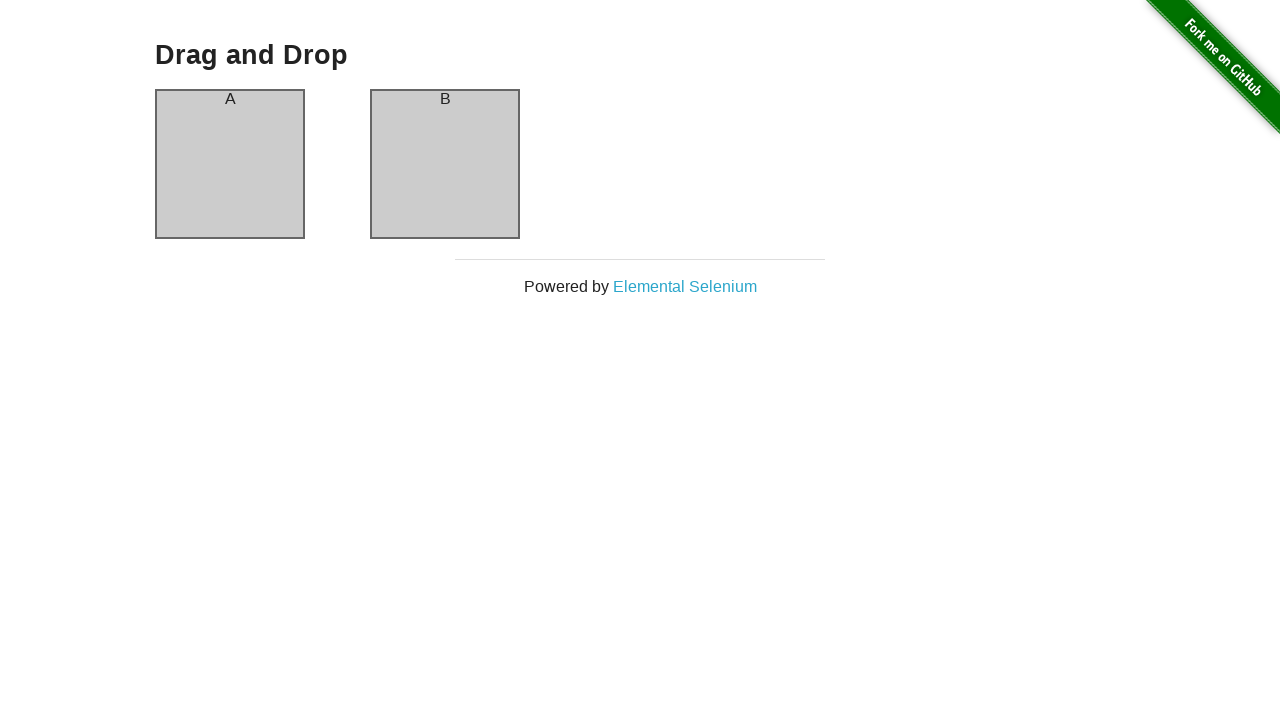

Located column A element
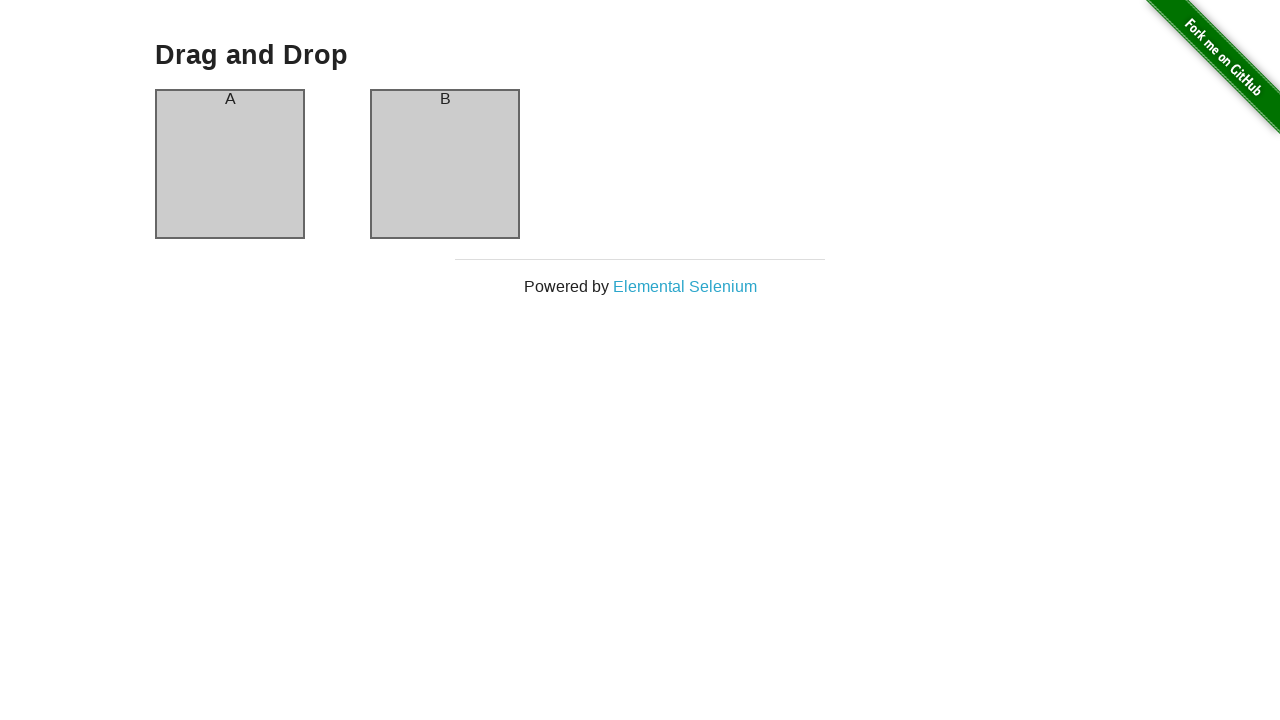

Located column B element
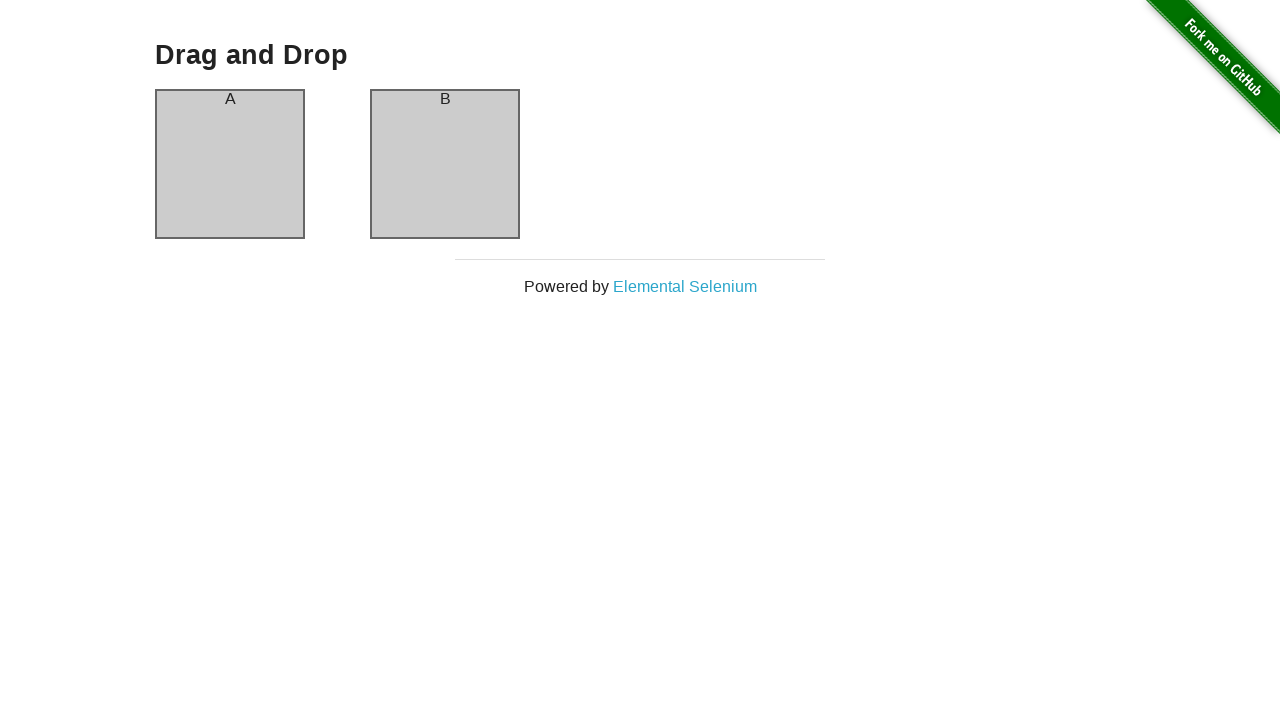

Dragged element from column A to column B at (445, 164)
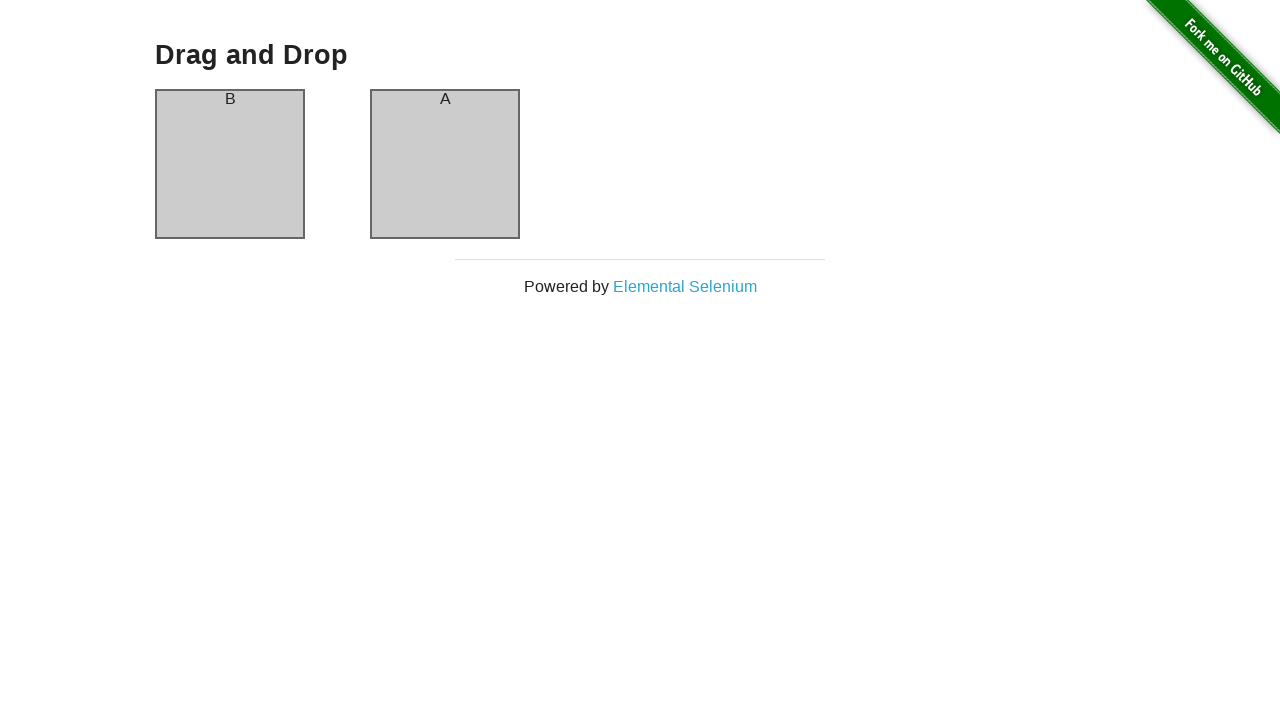

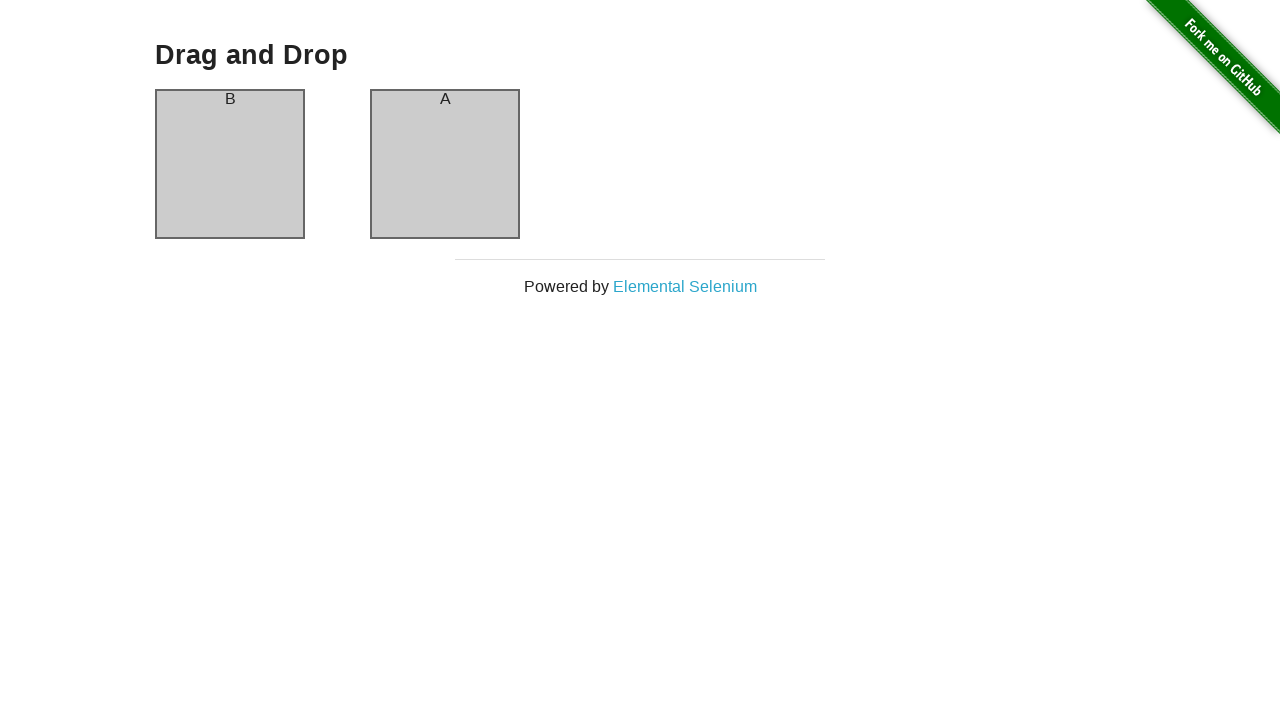